Verifies that the main page title matches the expected value "Skillbox — Интернет магазин"

Starting URL: http://intershop5.skillbox.ru/

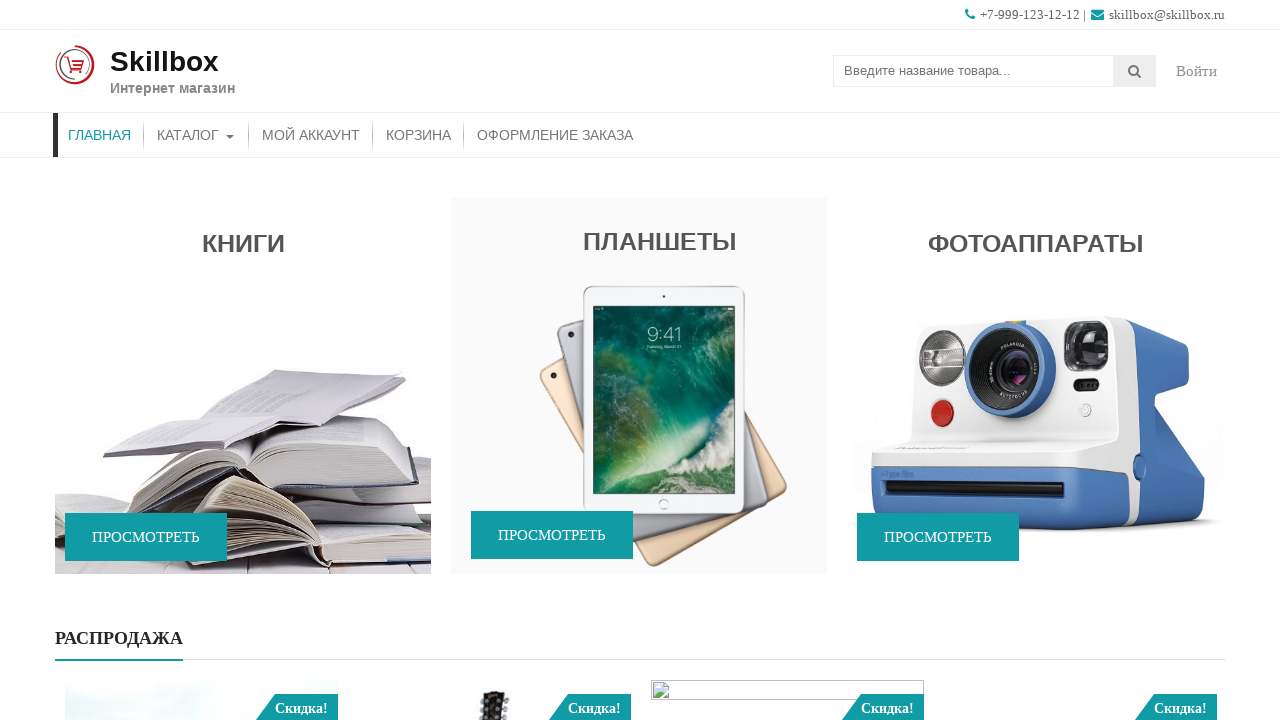

Verified that page title matches 'Skillbox — Интернет магазин'
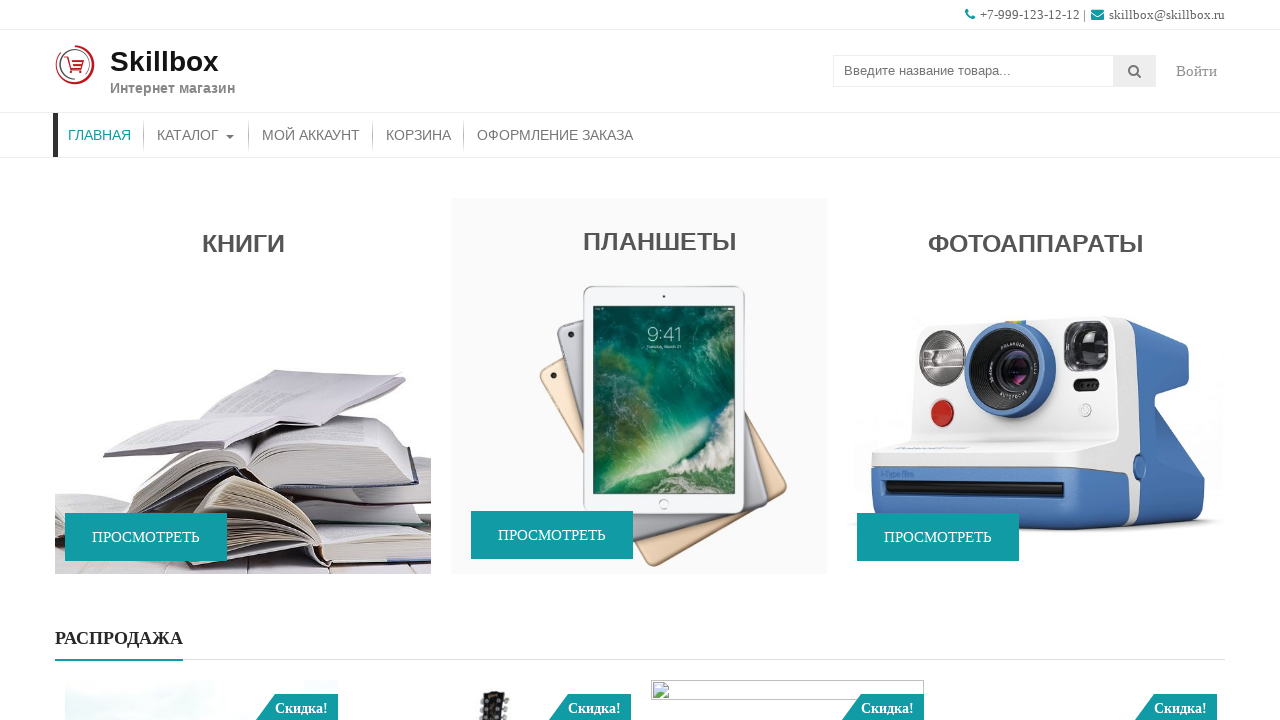

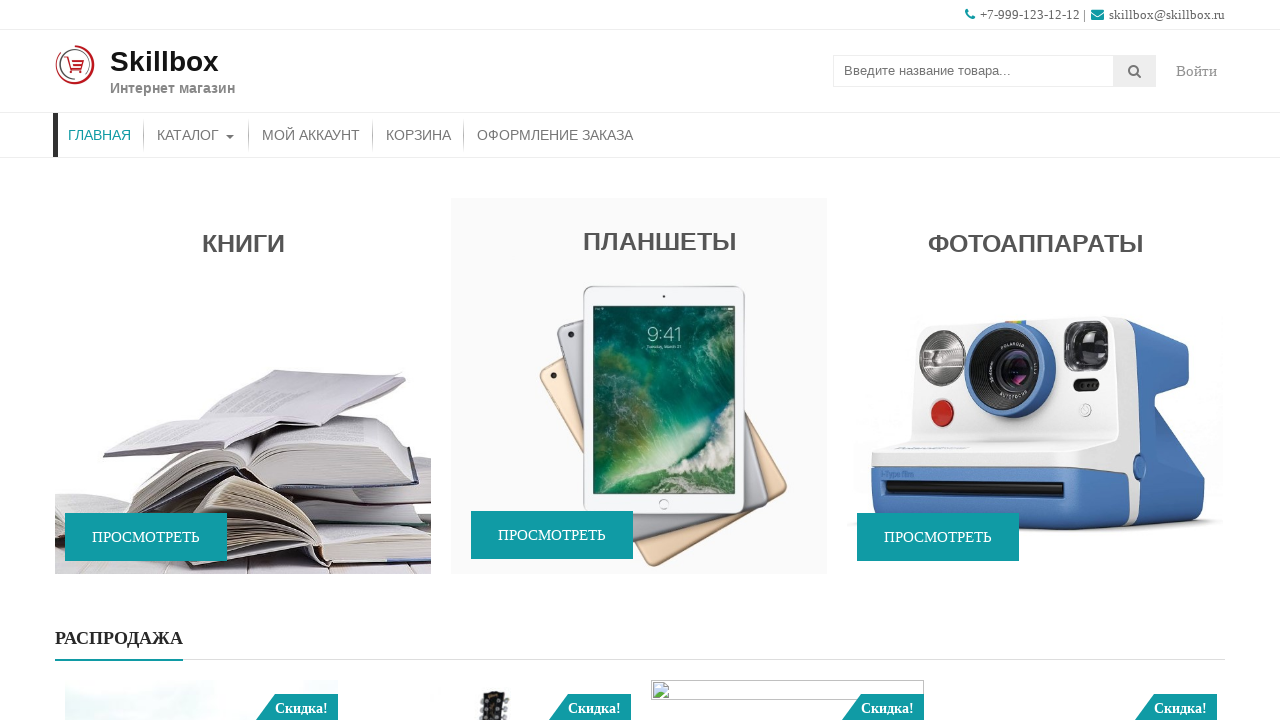